Tests scrolling to a hidden button element on the scrollbars page

Starting URL: http://uitestingplayground.com

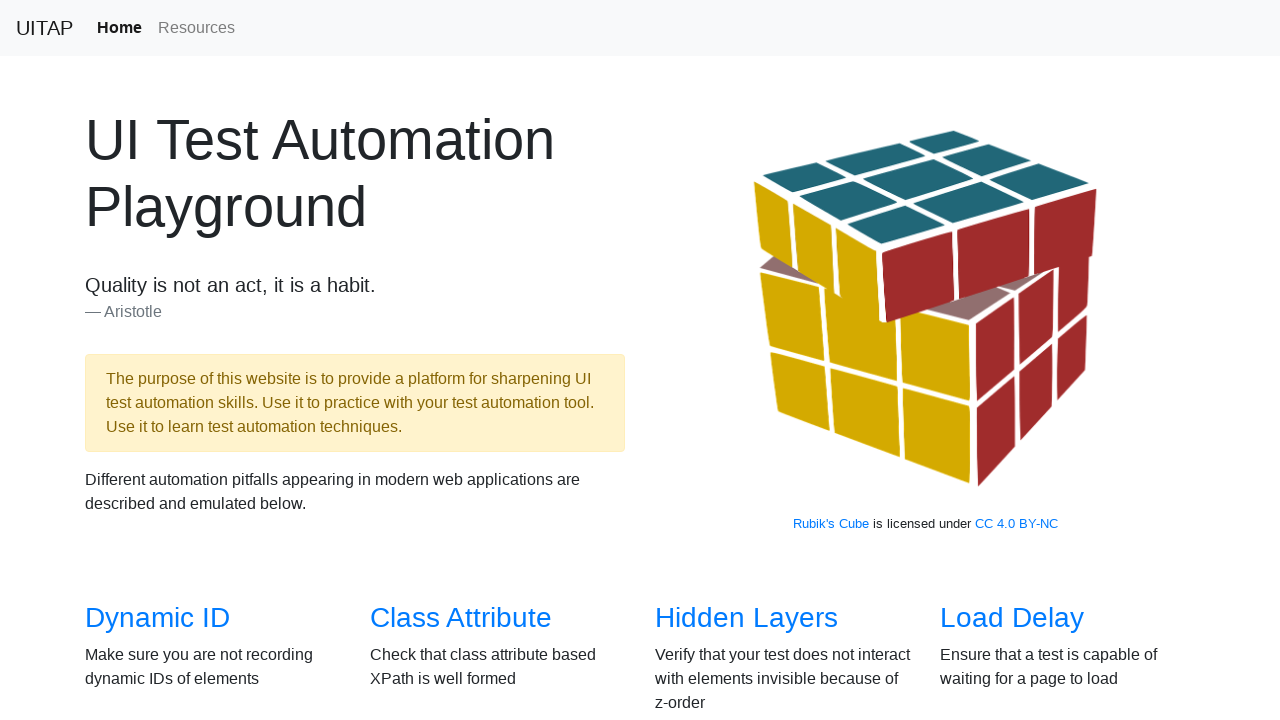

Clicked on scrollbars link at (148, 361) on xpath=//a[@href = '/scrollbars']
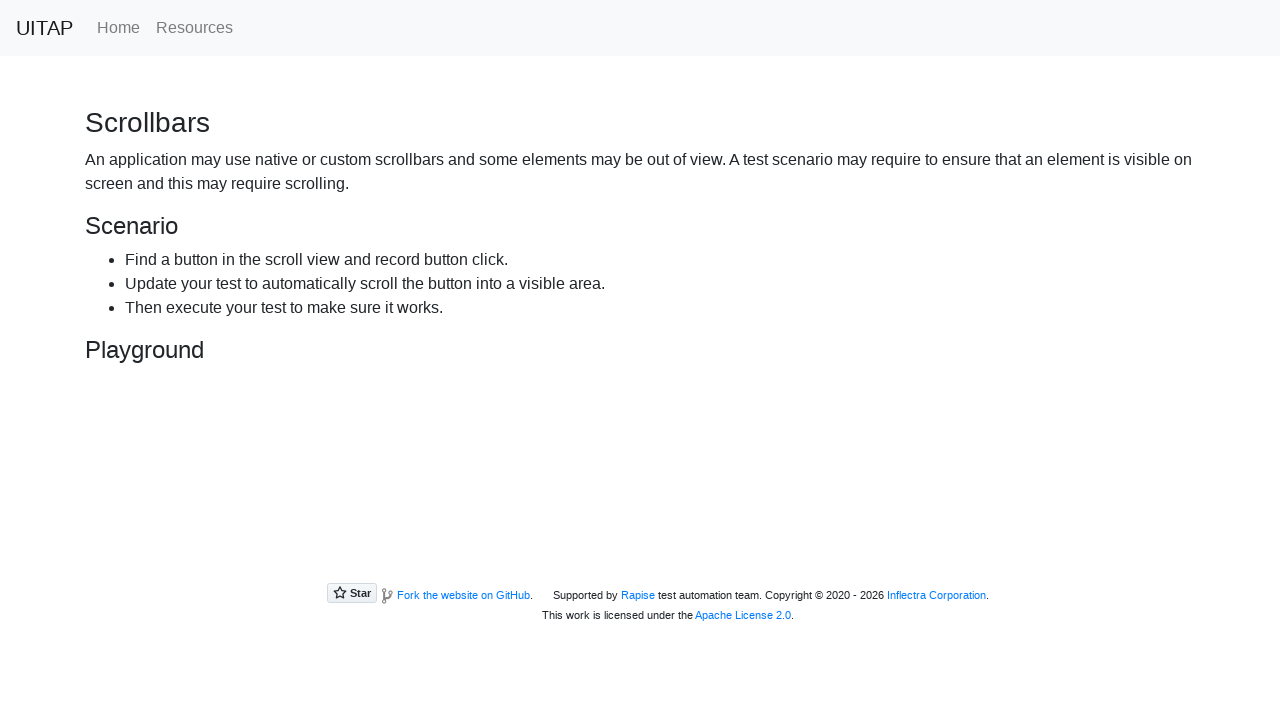

Scrolled to hidden button element
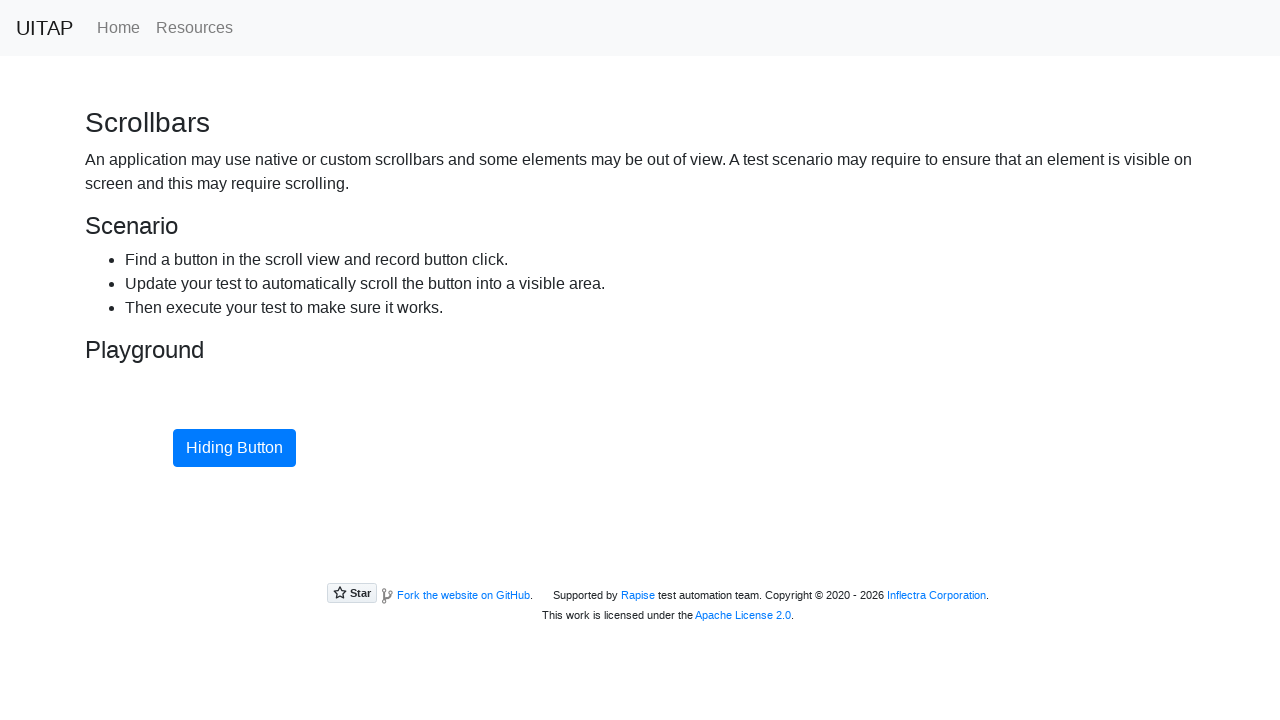

Verified hidden button is now visible
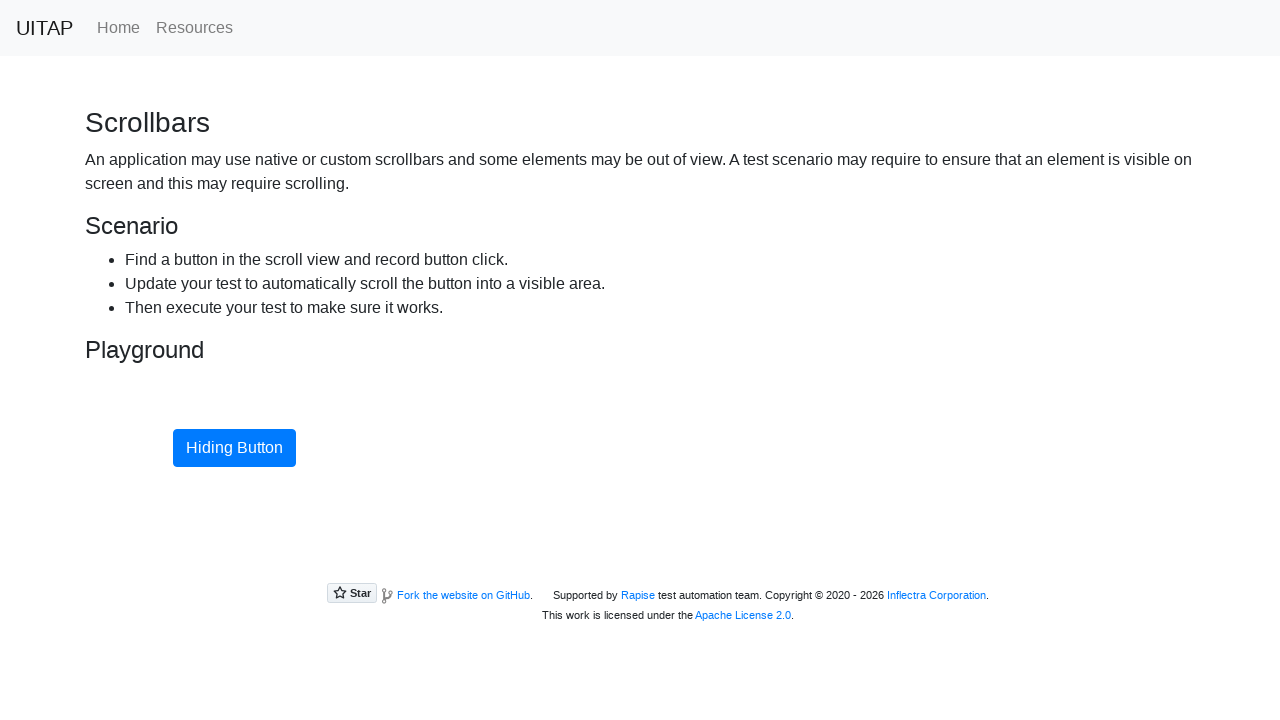

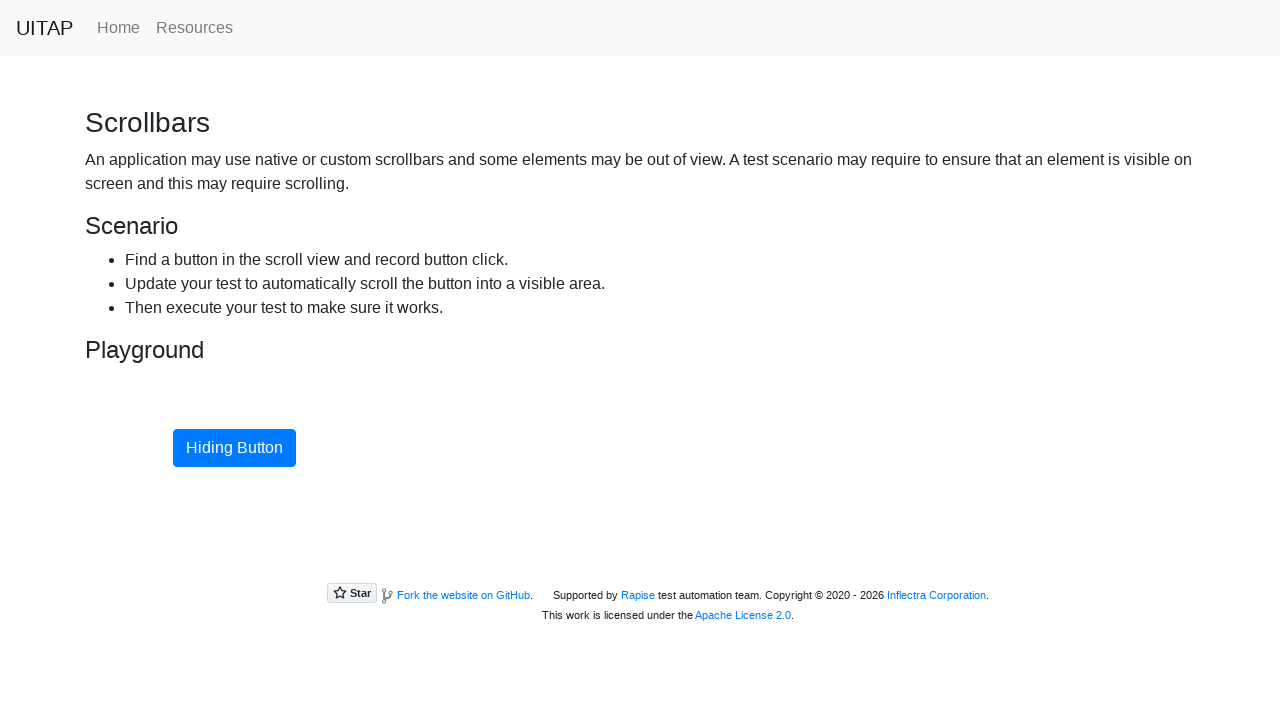